Tests a registration form by filling in all required fields including personal information, preferences, and selecting values from multiple dropdowns

Starting URL: https://demo.automationtesting.in/Register.html

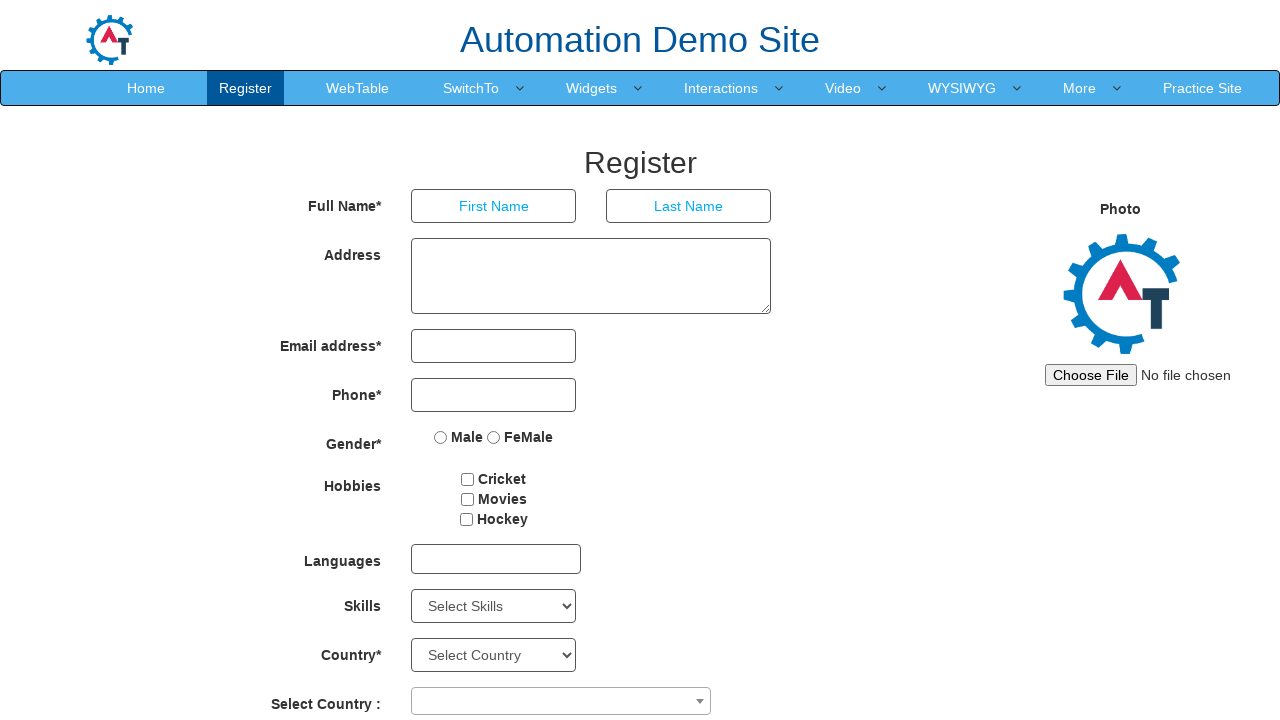

Filled first name field with 'Siva' on input[placeholder='First Name']
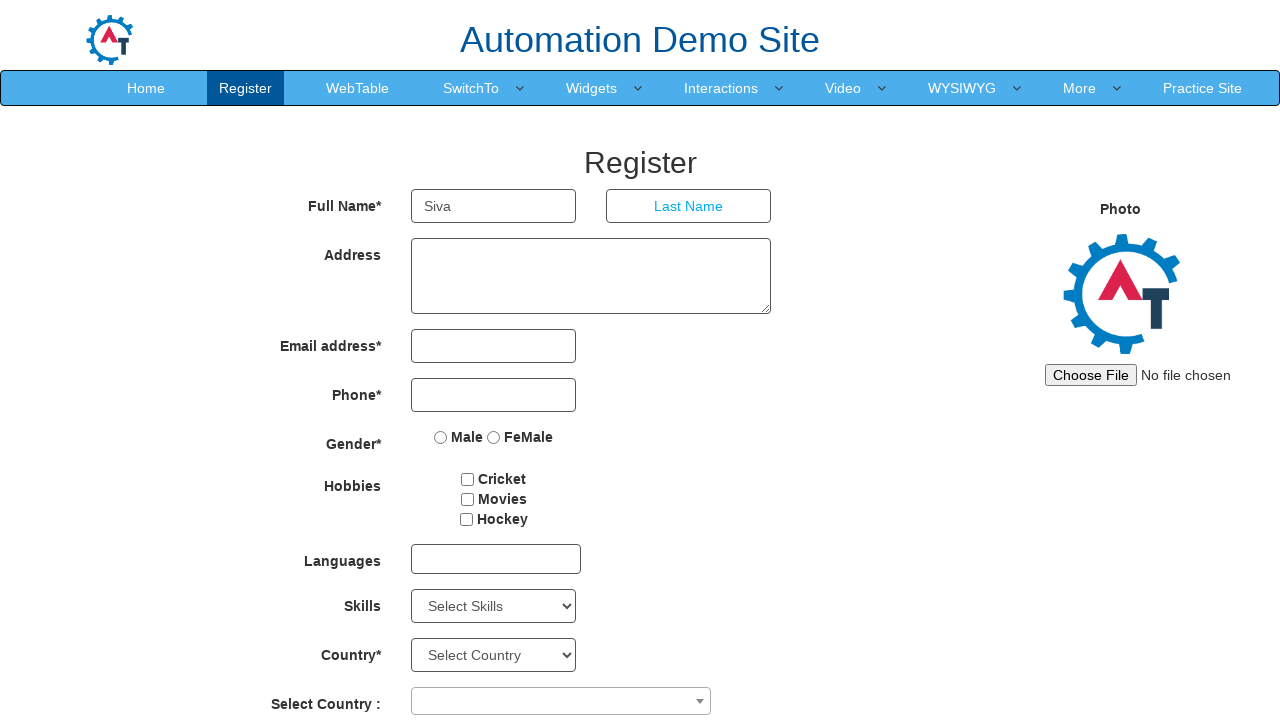

Filled last name field with 'Kumar' on input[placeholder='Last Name']
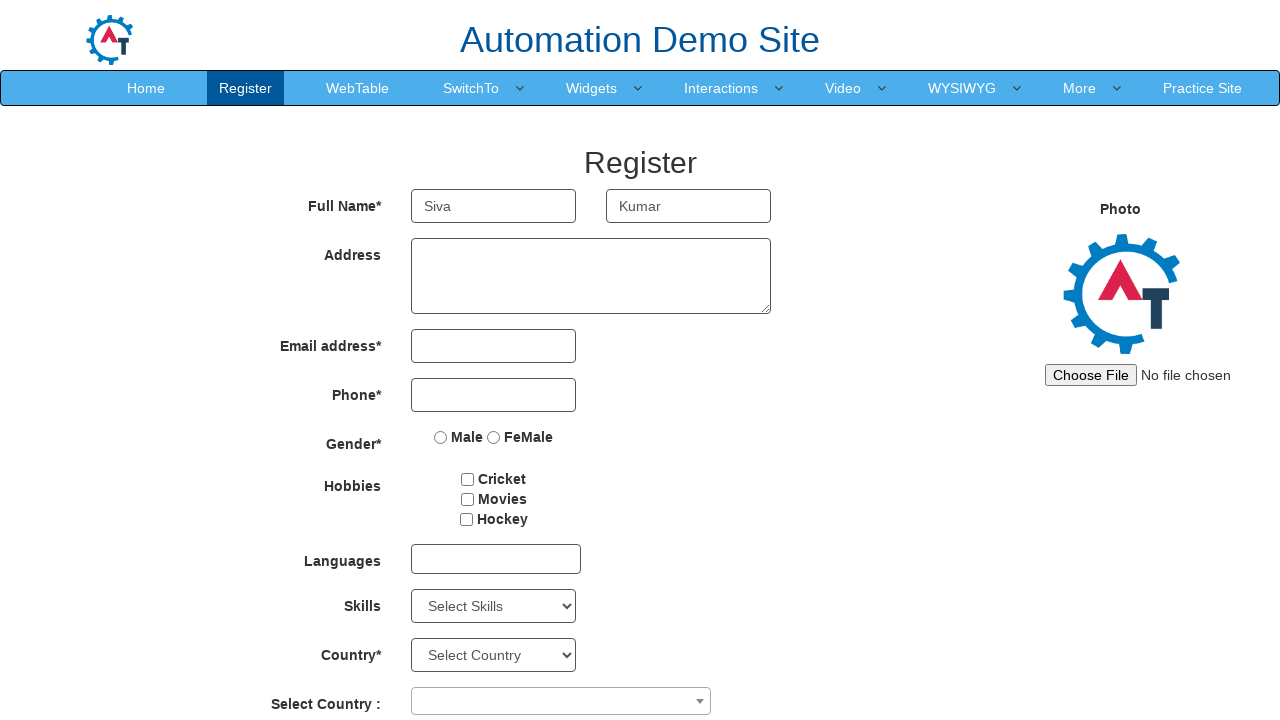

Filled address field with '28/10,veerakkavalasu,palani.' on textarea[ng-model='Adress']
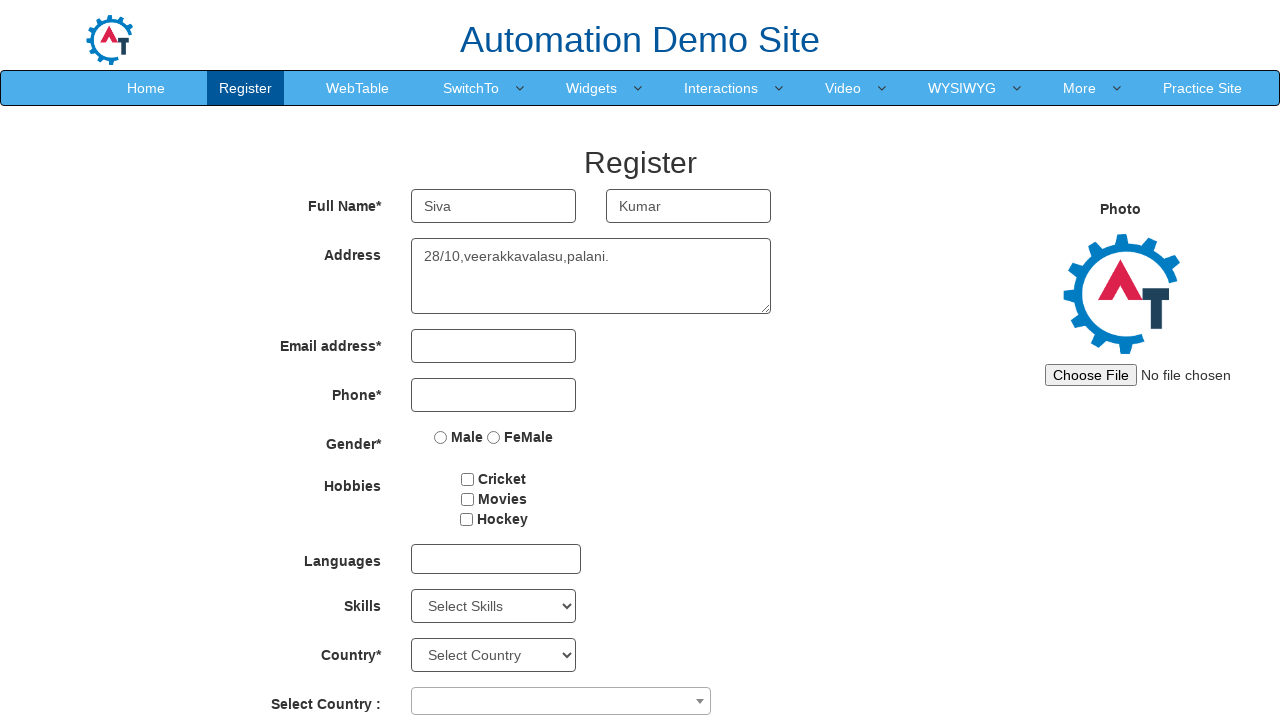

Filled email field with 'Siva@gmail.com' on input[type='email']
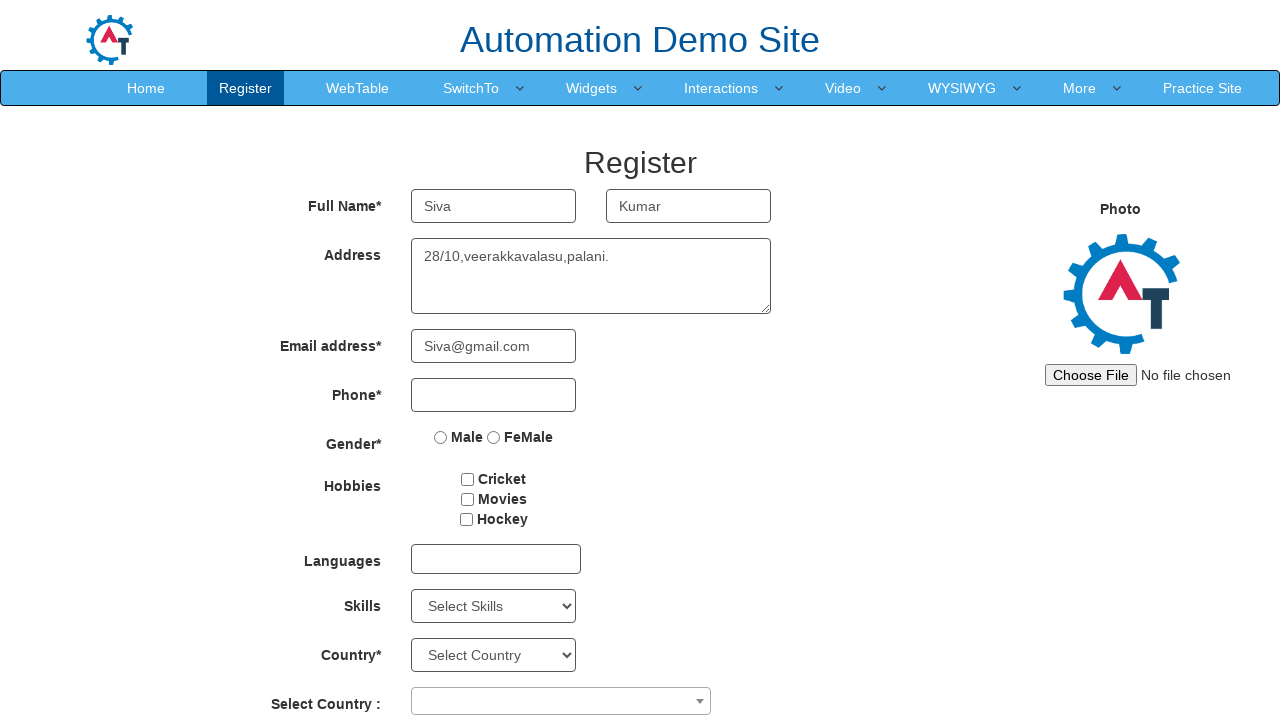

Filled phone number field with '7010509040' on input[type='tel']
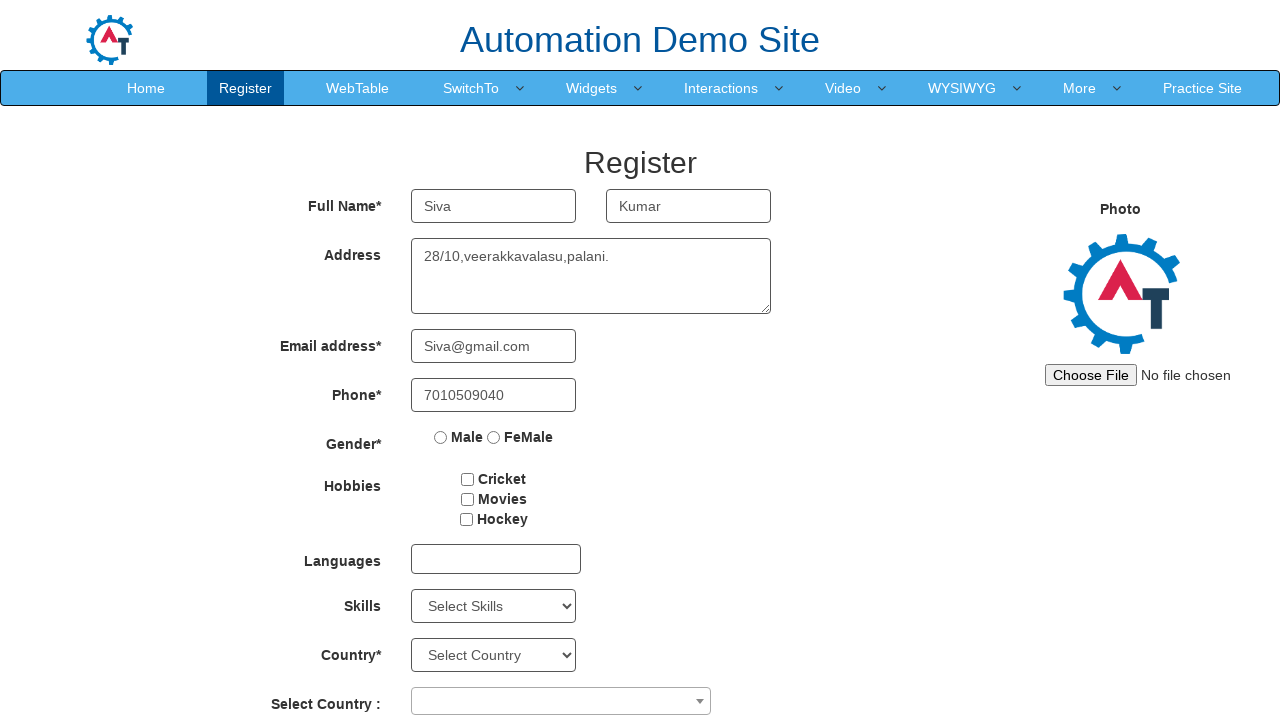

Selected 'Male' gender option at (441, 437) on input[value='Male']
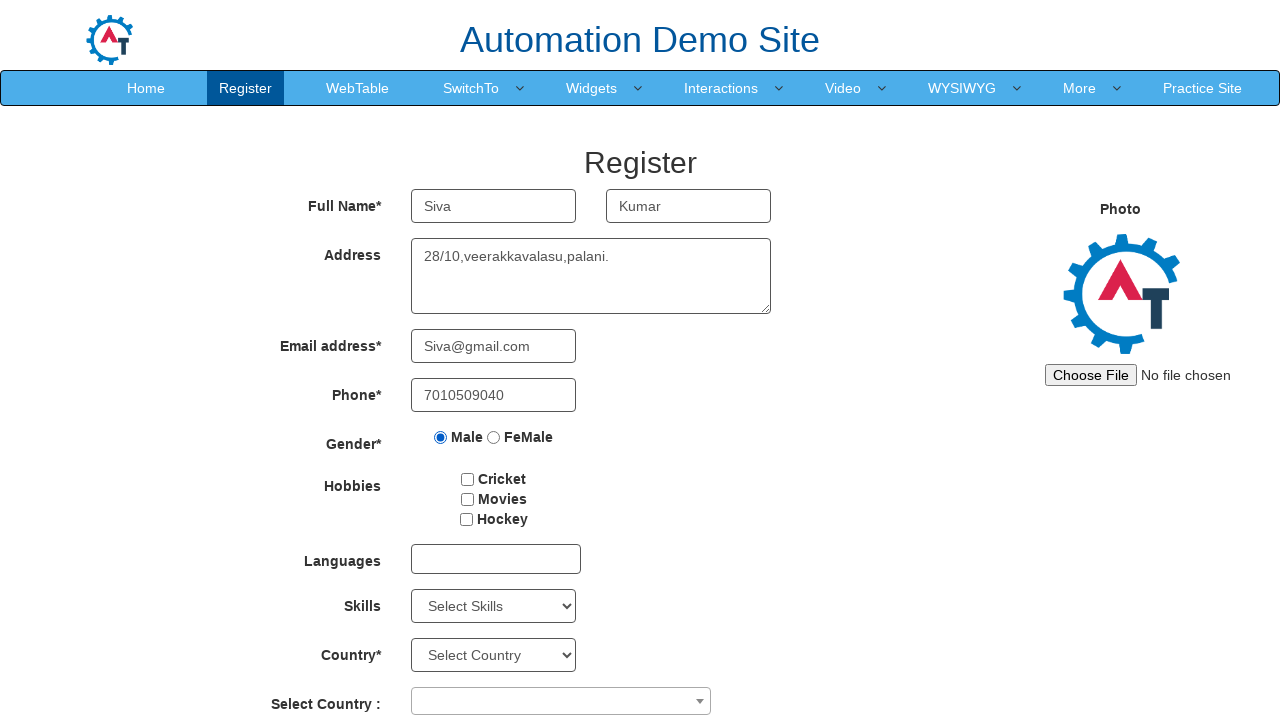

Selected 'Cricket' hobby checkbox at (468, 479) on input[value='Cricket']
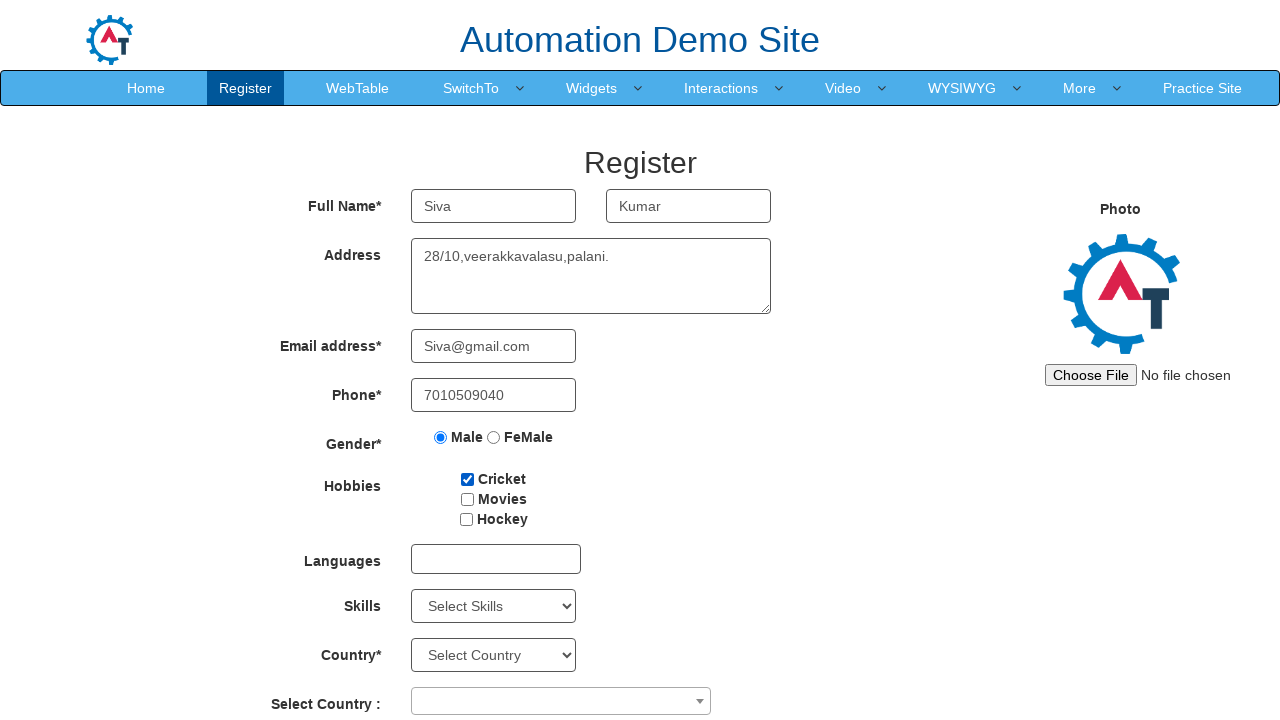

Clicked on language selector at (496, 559) on multi-select
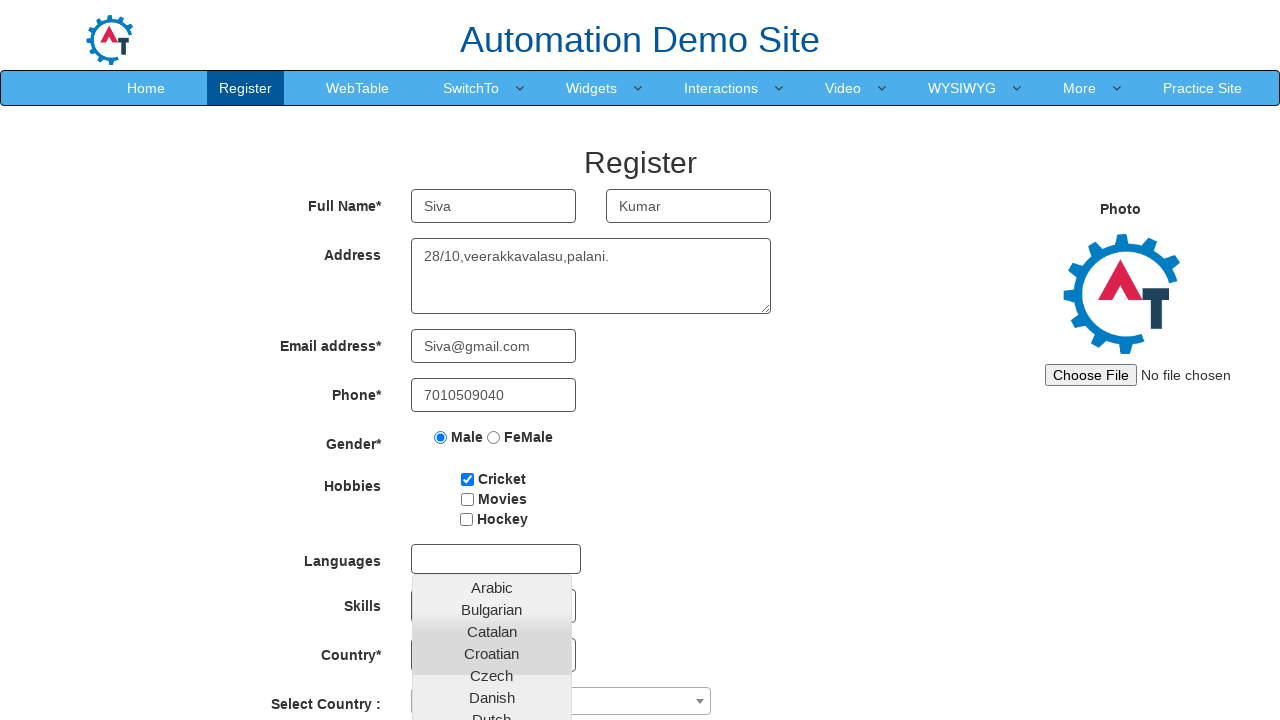

Selected 'English' language option at (492, 457) on a:has-text('English')
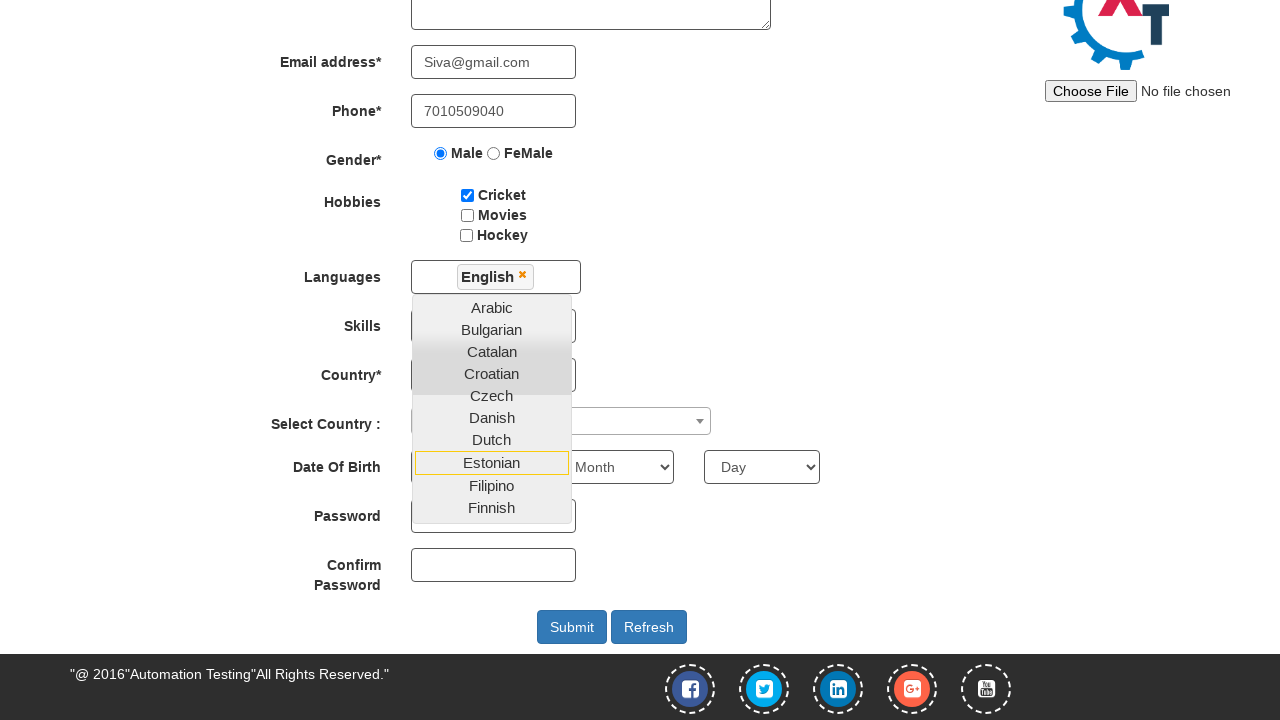

Selected 'APIs' from skills dropdown on select#Skills
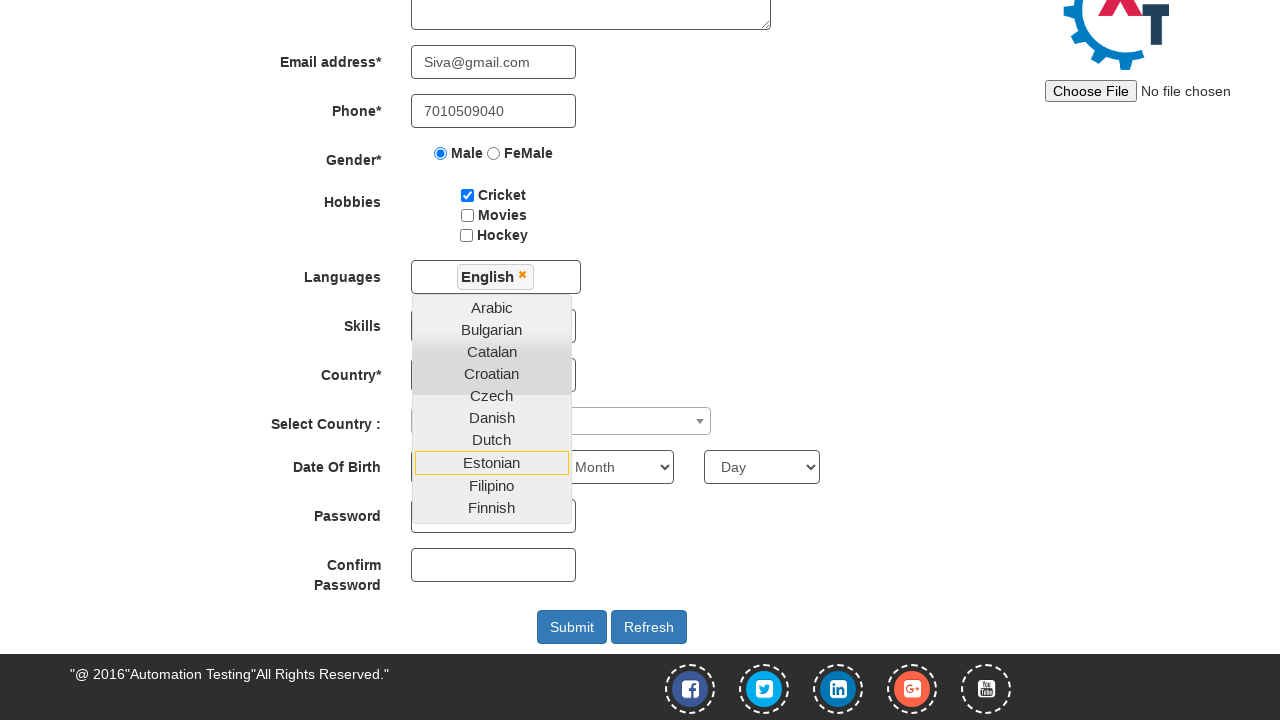

Selected 'India' from country dropdown on select#country
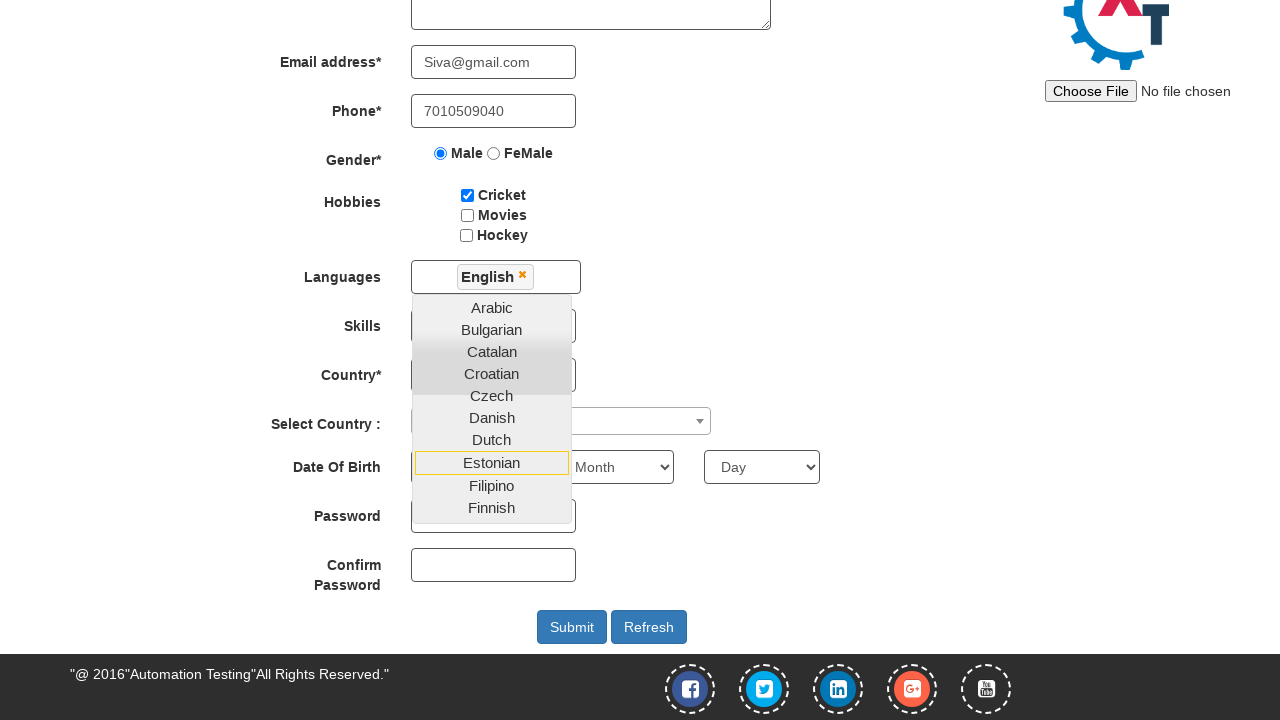

Selected '1998' from birth year dropdown on select#yearbox
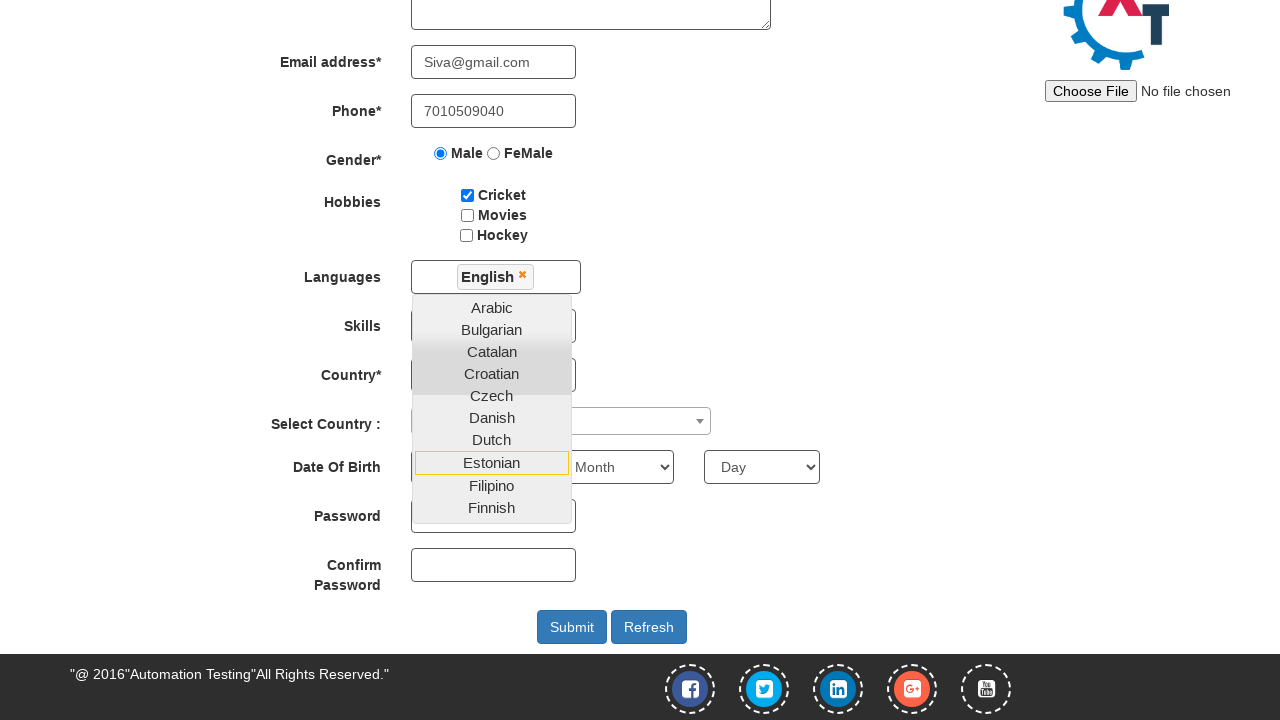

Selected 'April' from birth month dropdown on select[placeholder='Month']
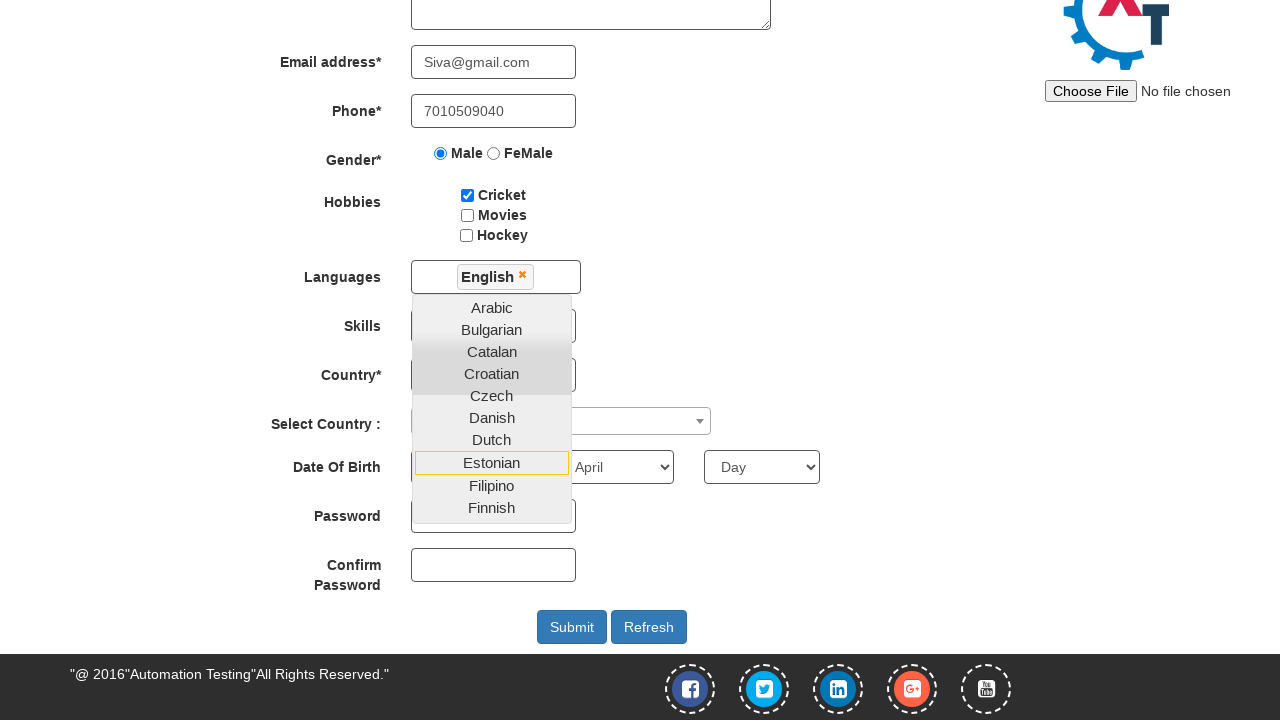

Selected '29' from birth day dropdown on select[placeholder='Day']
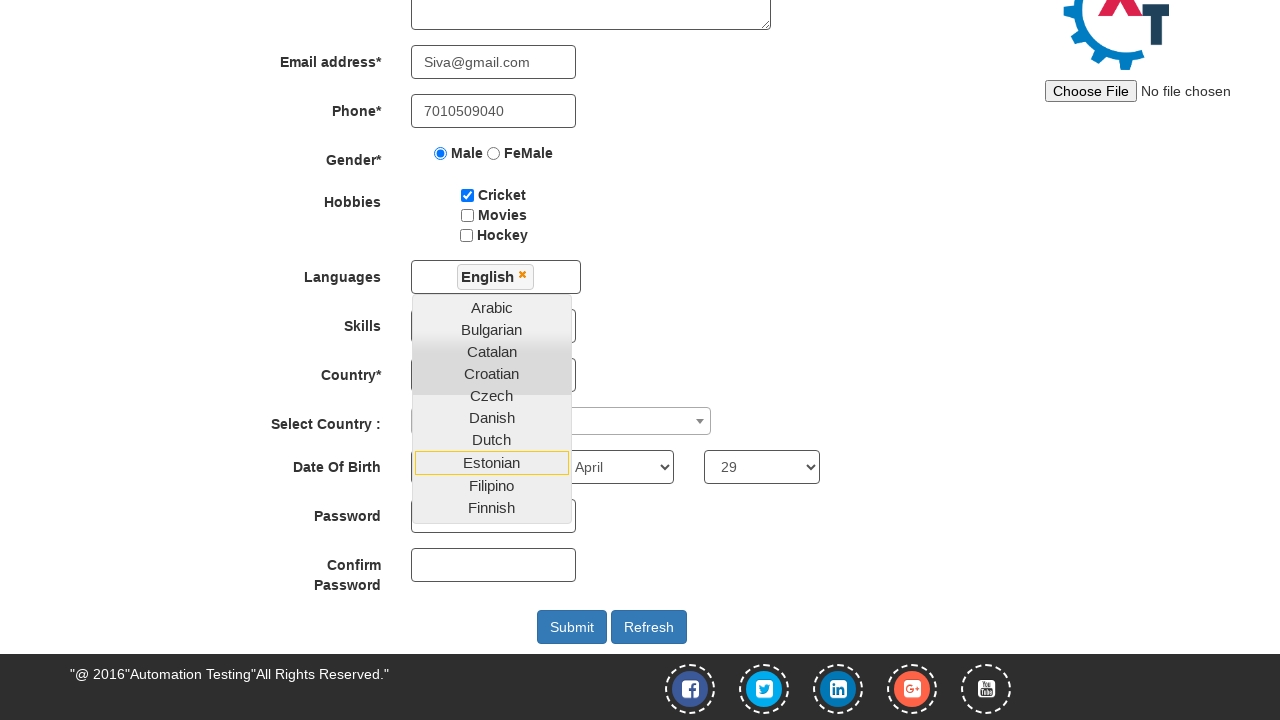

Filled password field with 'Siv@2904' on input#firstpassword
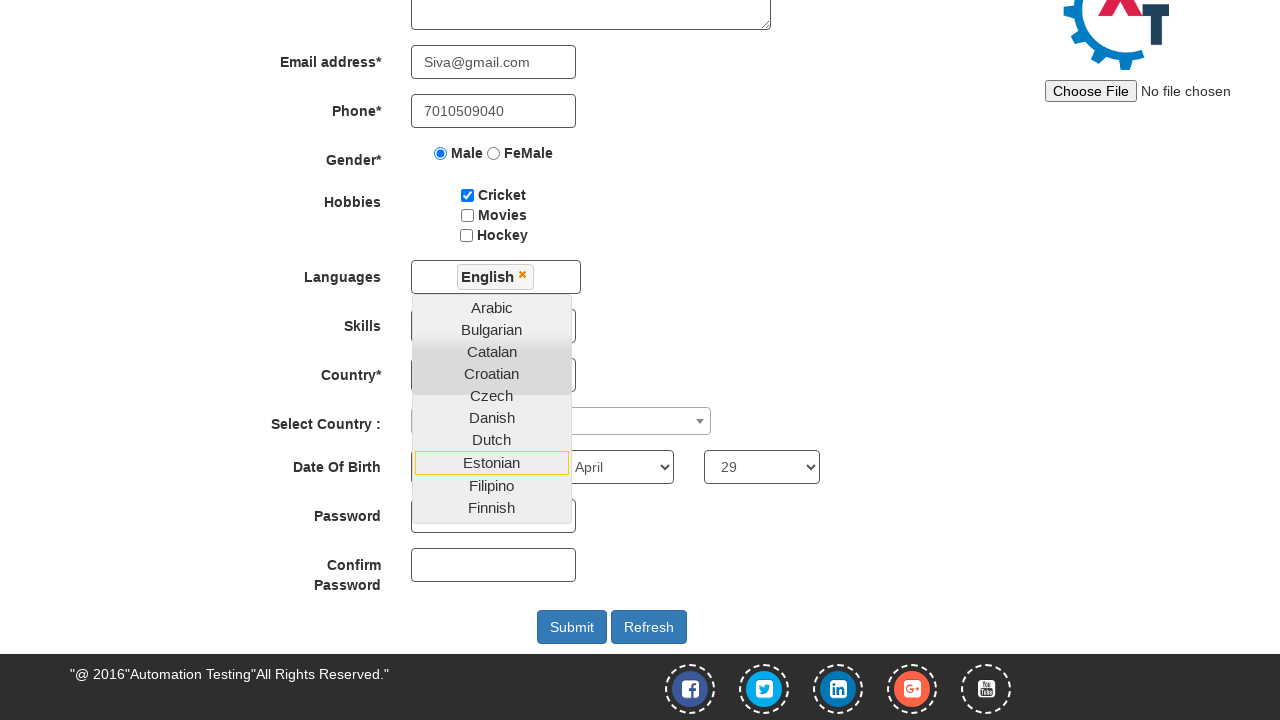

Confirmed password field with 'Siv@2904' on input#secondpassword
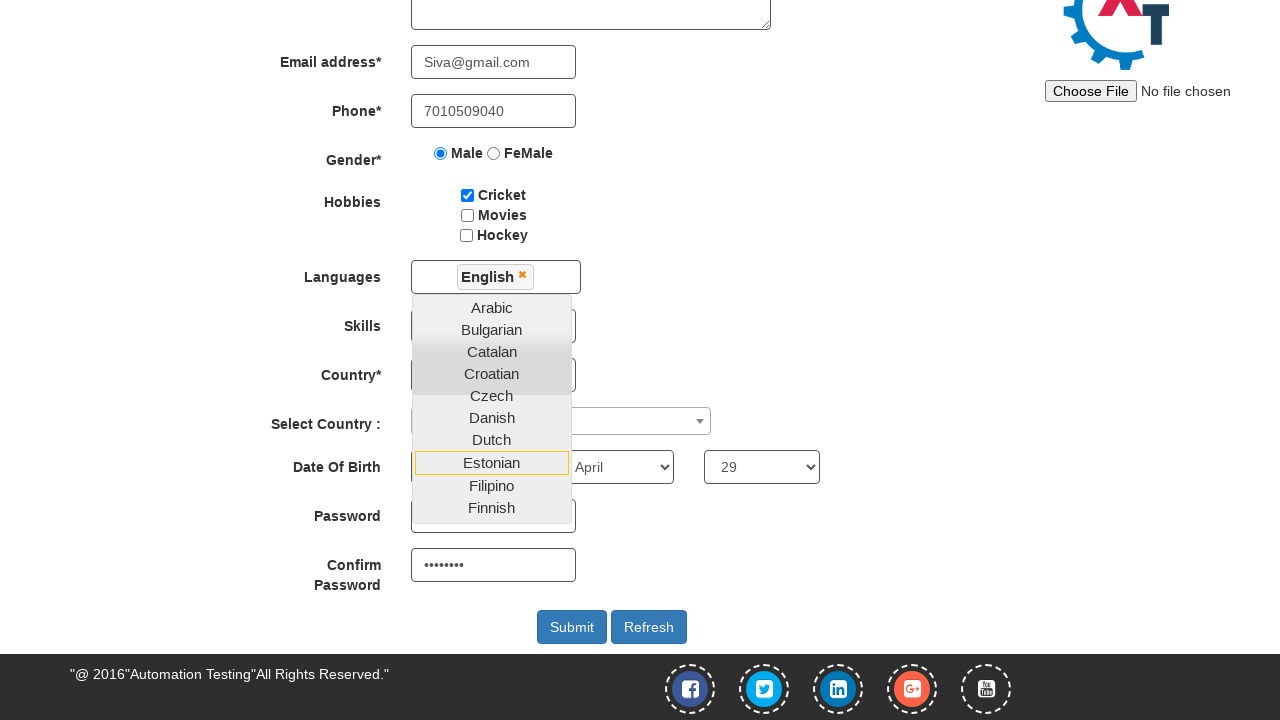

Clicked submit button to register at (572, 627) on button#submitbtn
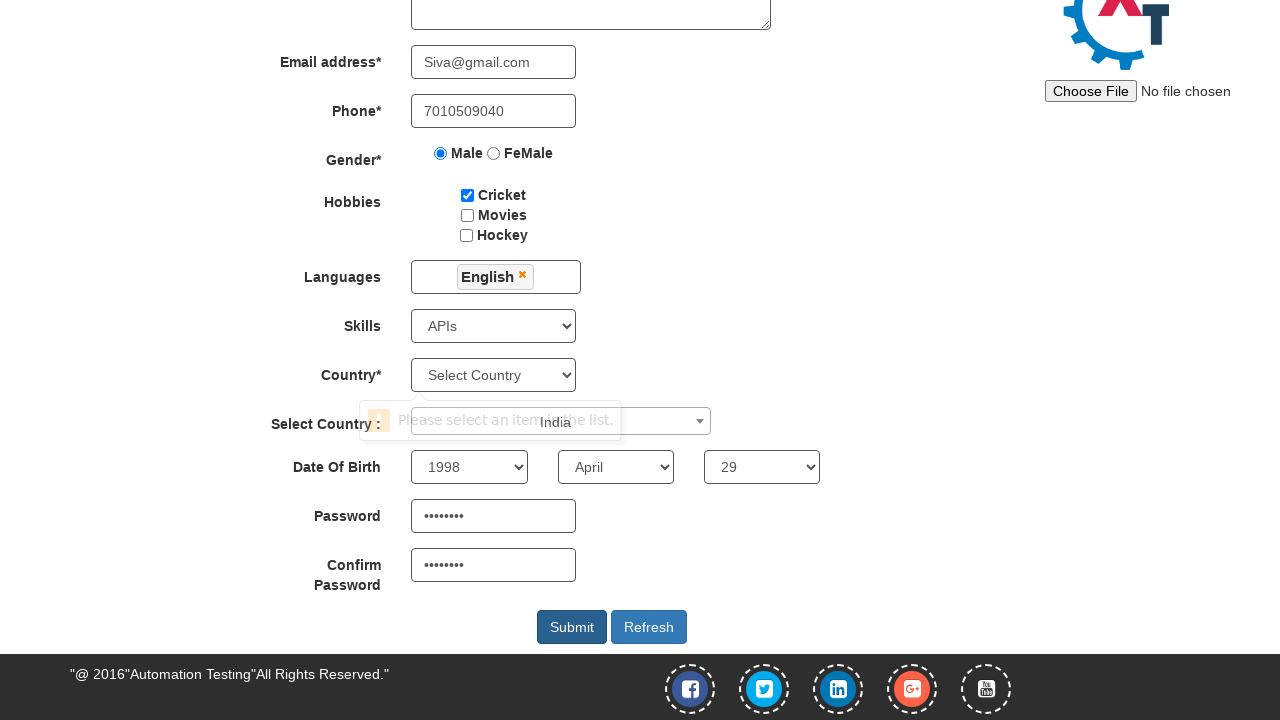

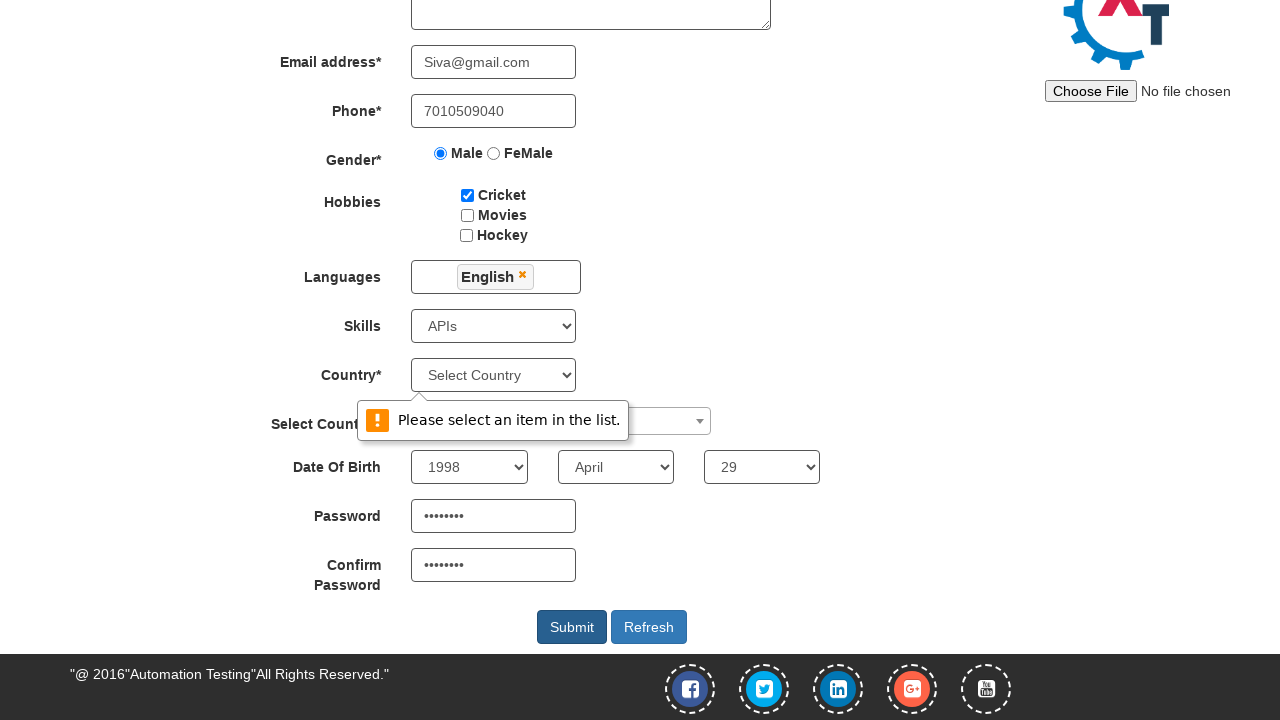